Tests marking a todo item as done by adding an item and then clicking its checkbox to mark it as completed

Starting URL: https://demo.playwright.dev/todomvc/#/

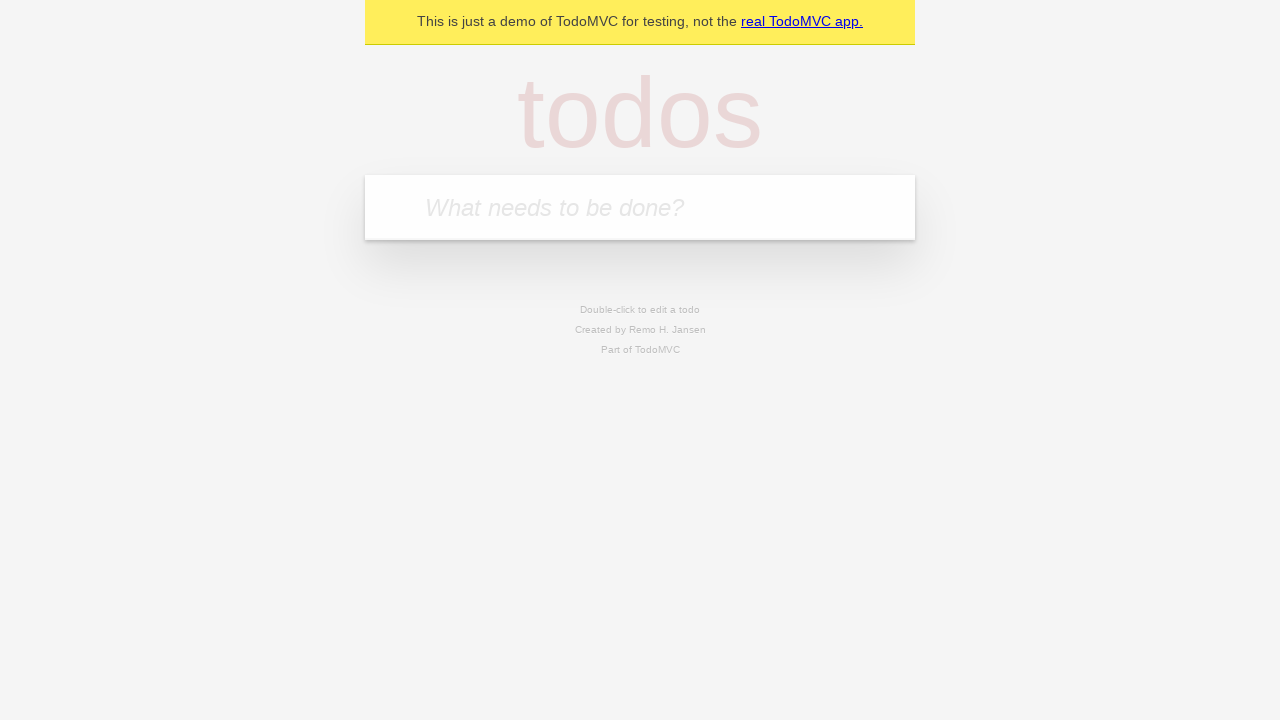

Waited for todo input field to be visible
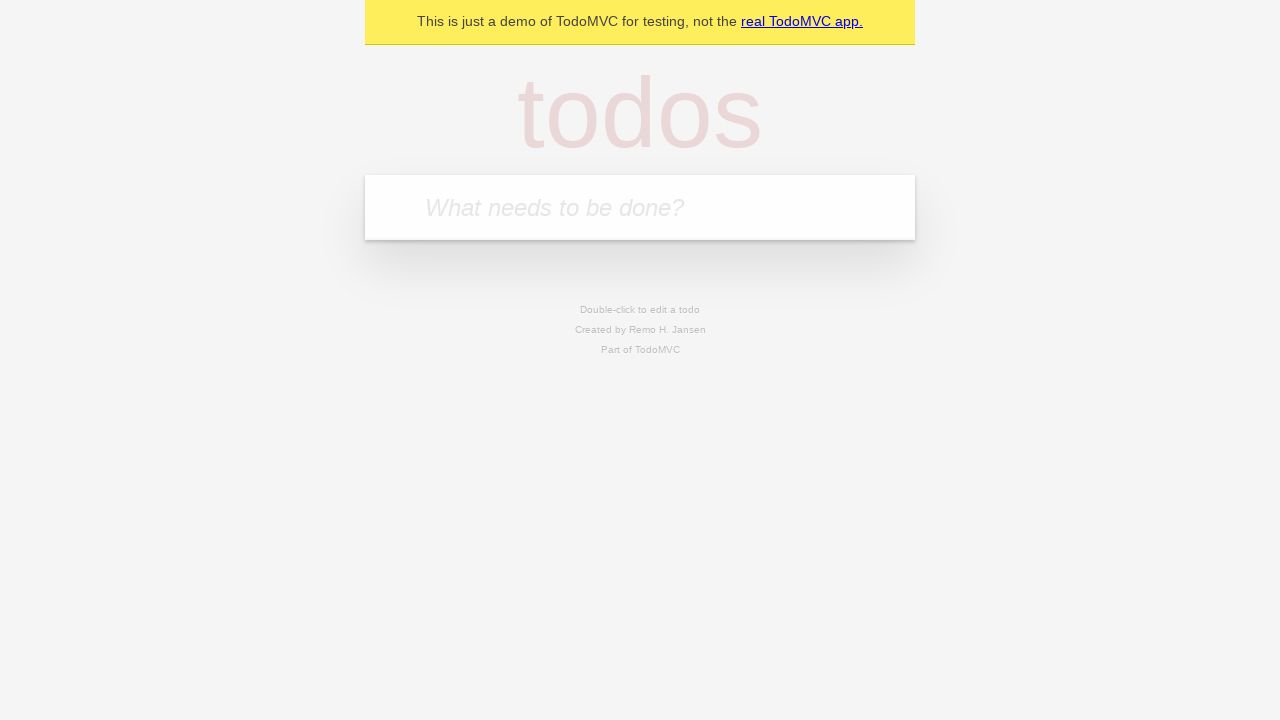

Typed 'Item To Mark' into the todo input field on internal:attr=[placeholder="What needs to be done?"i]
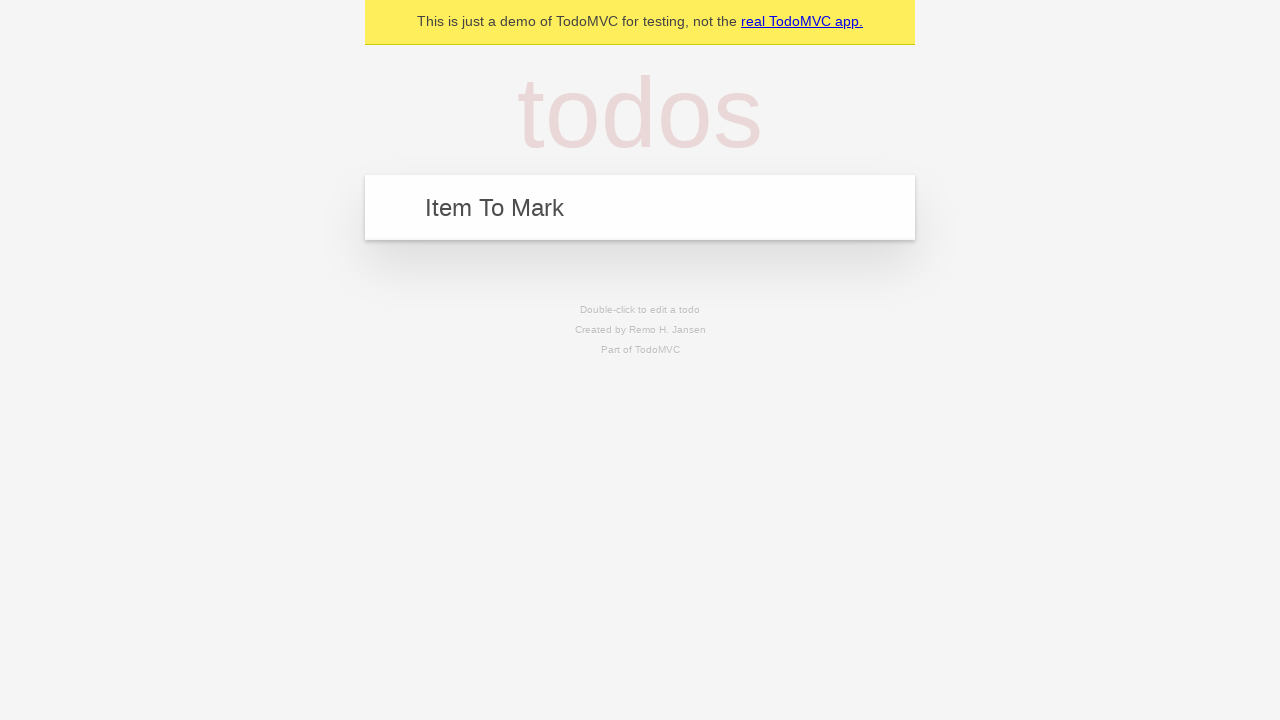

Pressed Enter to add the todo item on internal:attr=[placeholder="What needs to be done?"i]
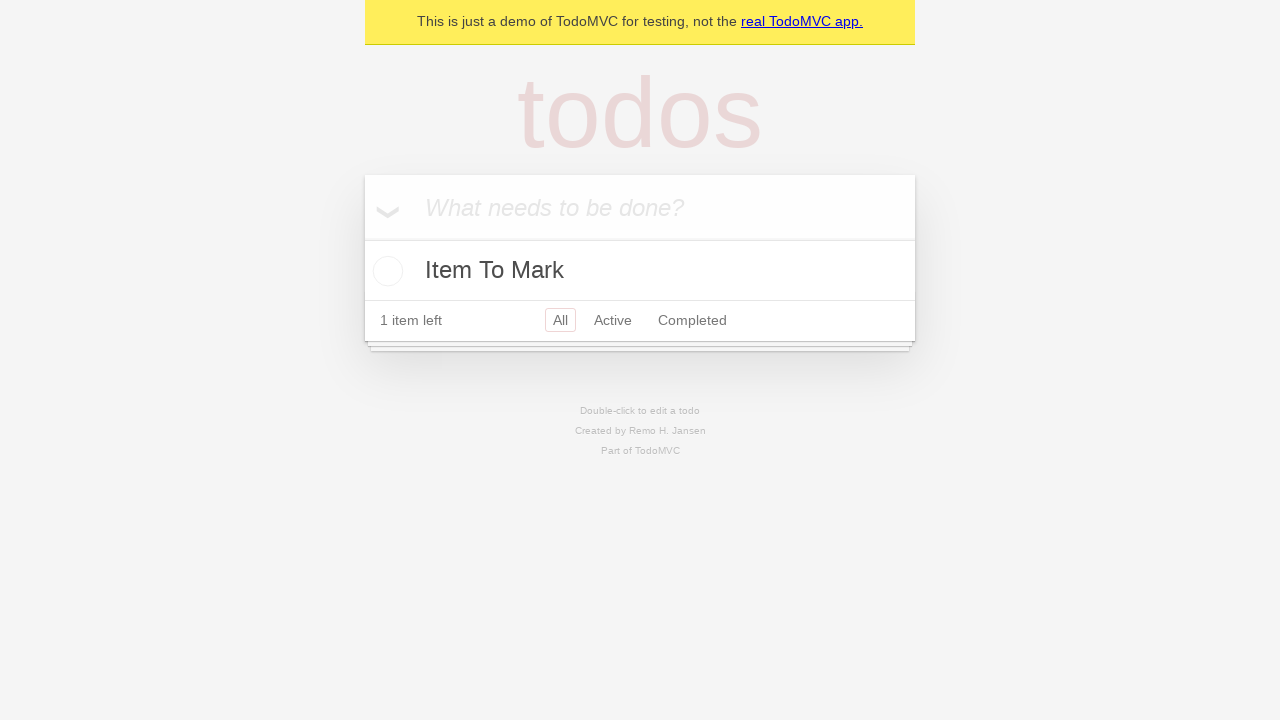

Verified that 'Item To Mark' appears in the todo list
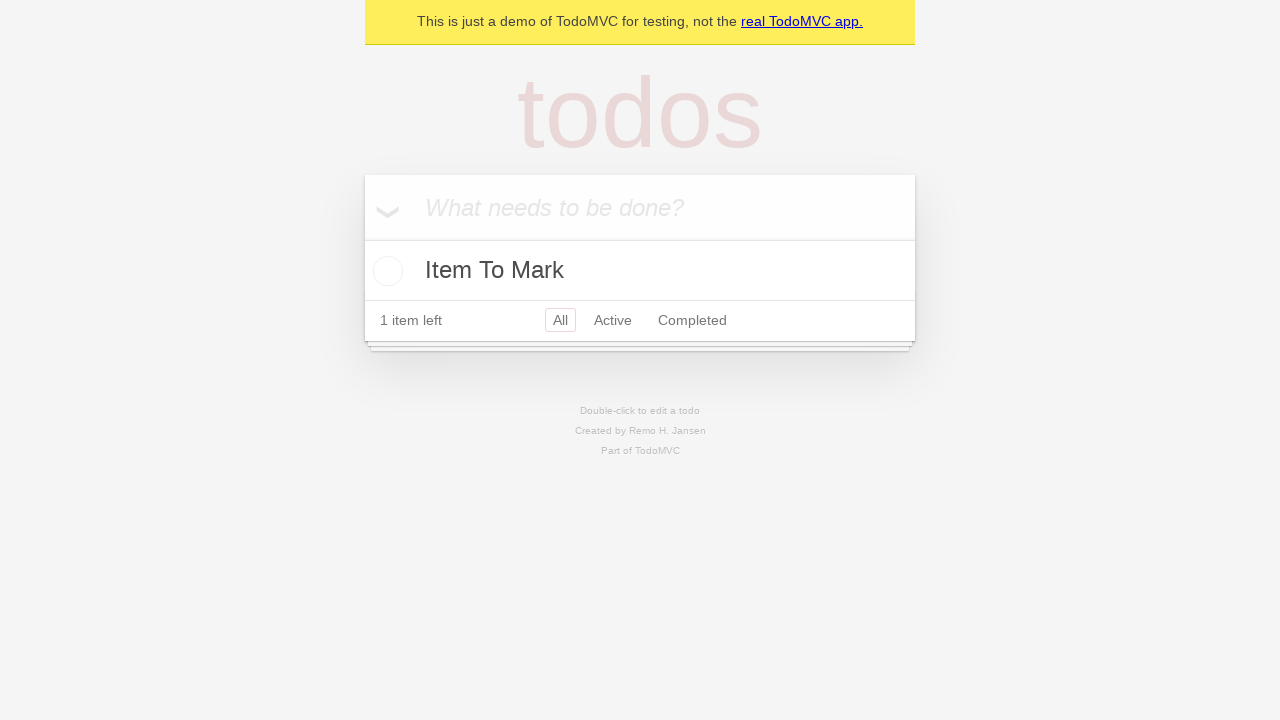

Clicked the checkbox to mark 'Item To Mark' as completed at (385, 271) on internal:role=listitem >> internal:has-text="Item To Mark"i >> internal:label="T
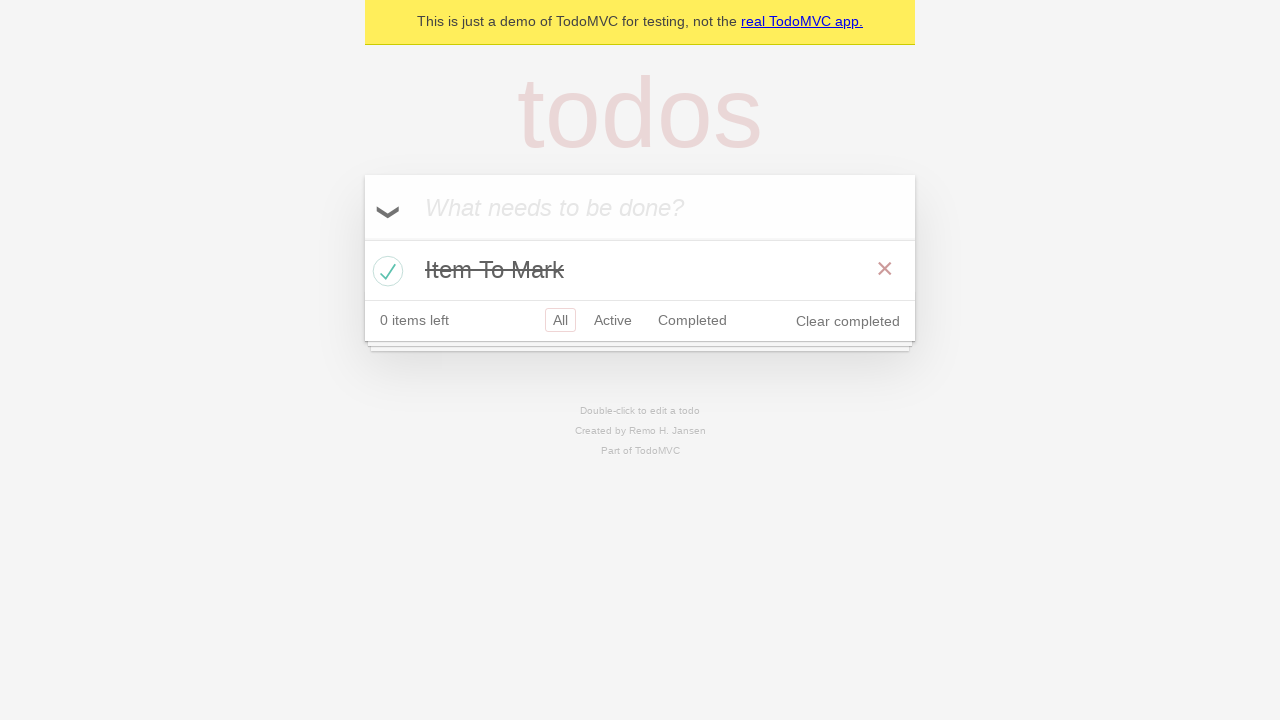

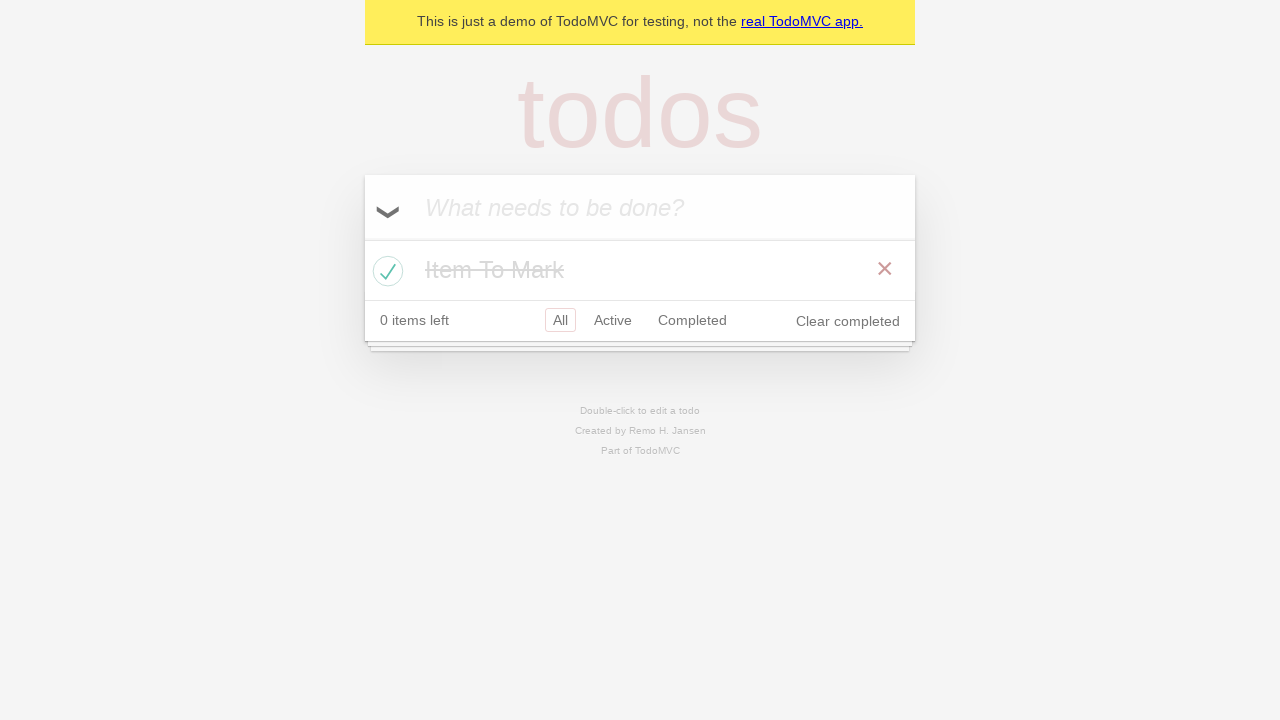